Fills a matricula (student ID) field and submits it to retrieve a code value from the resulting page

Starting URL: http://www.pino.mx/ti/codigo01.php

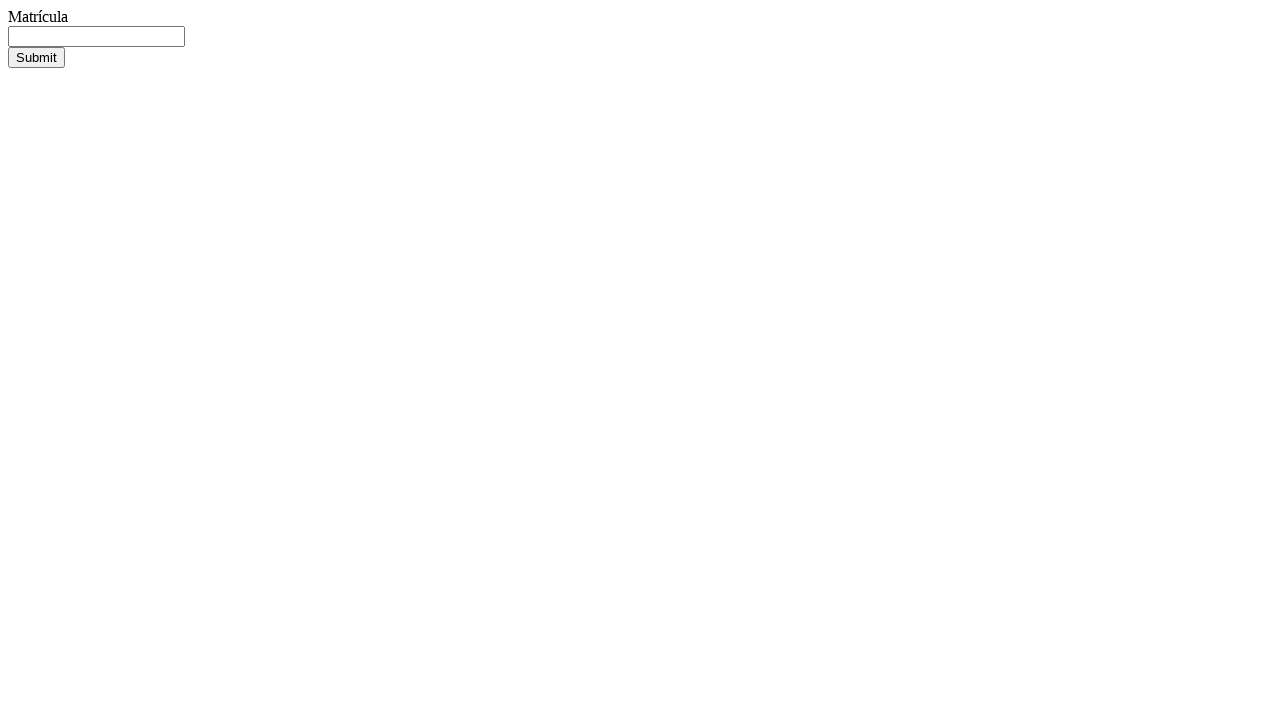

Waited for matricula field to load
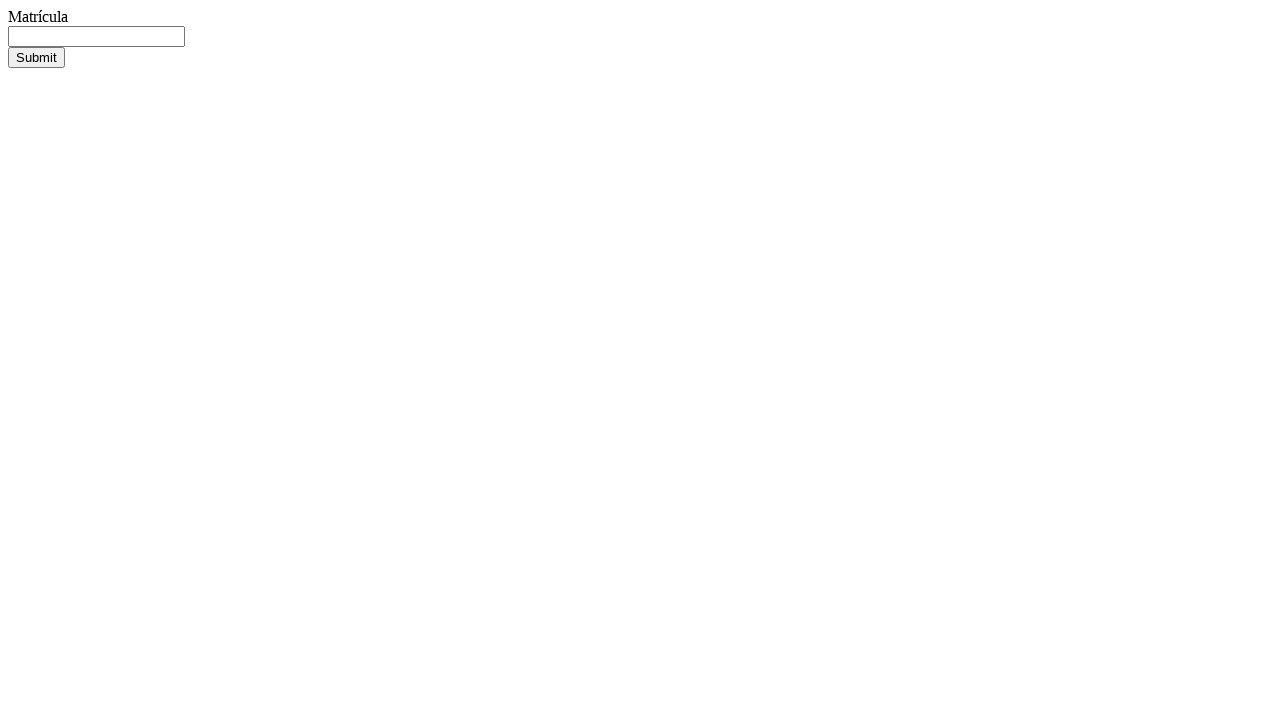

Filled matricula field with 'S22017036' on #matricula
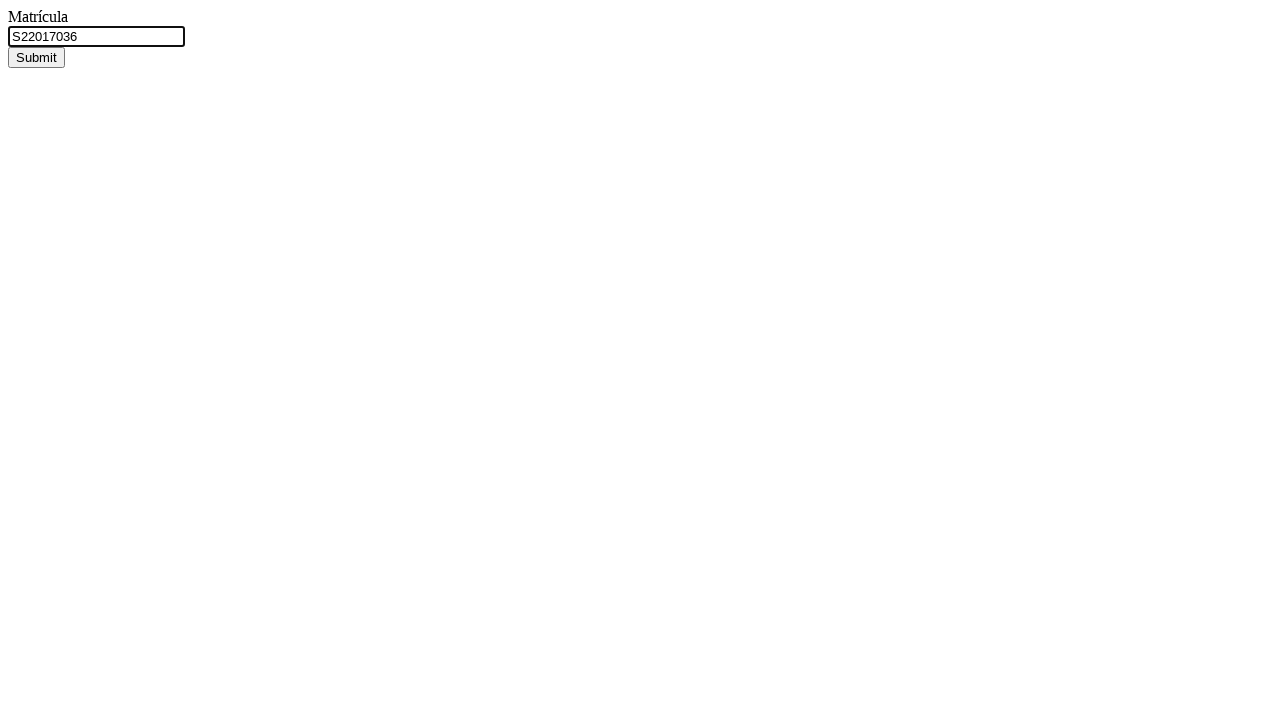

Pressed Enter to submit the form on #matricula
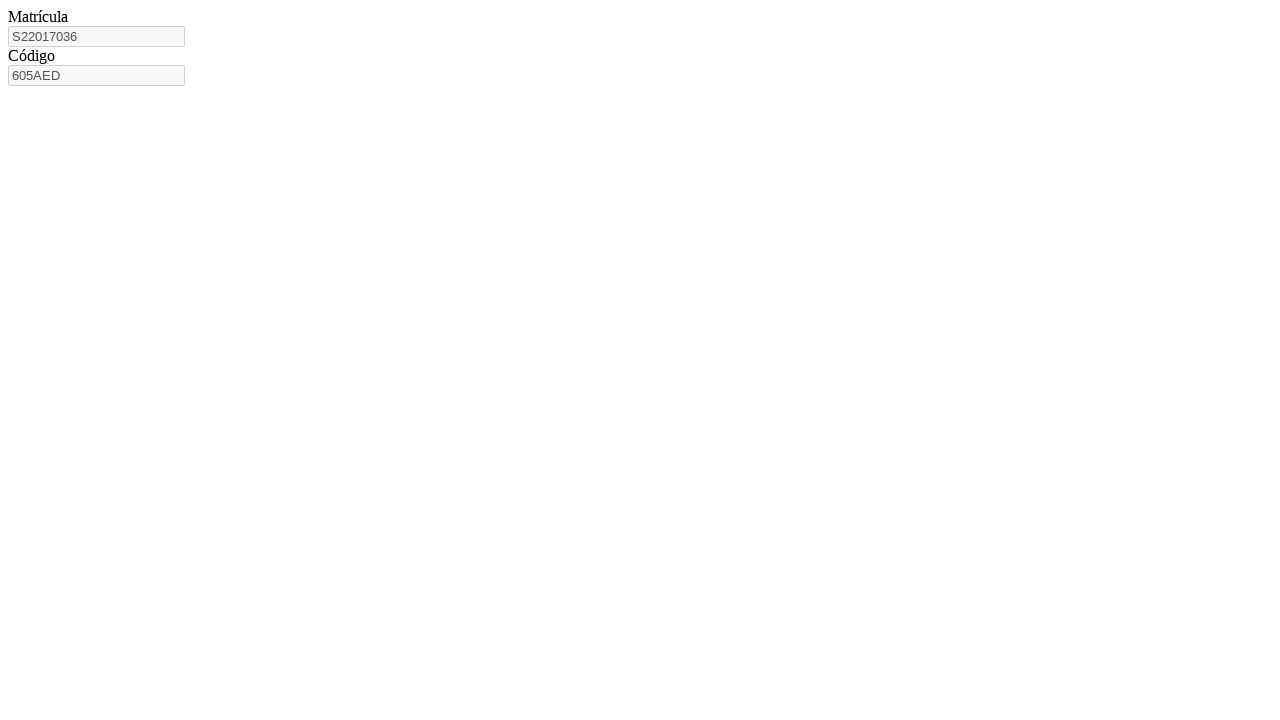

Waited for codigo field to appear after form submission
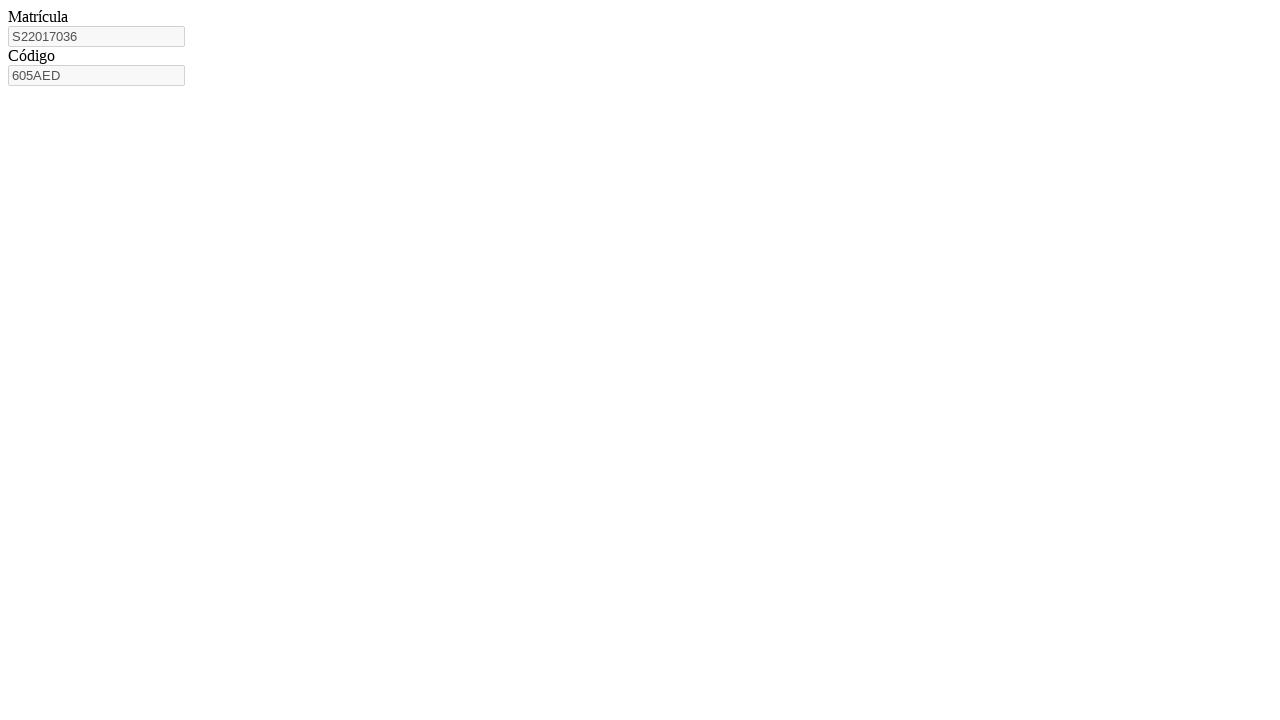

Retrieved matricula field value: 'S22017036'
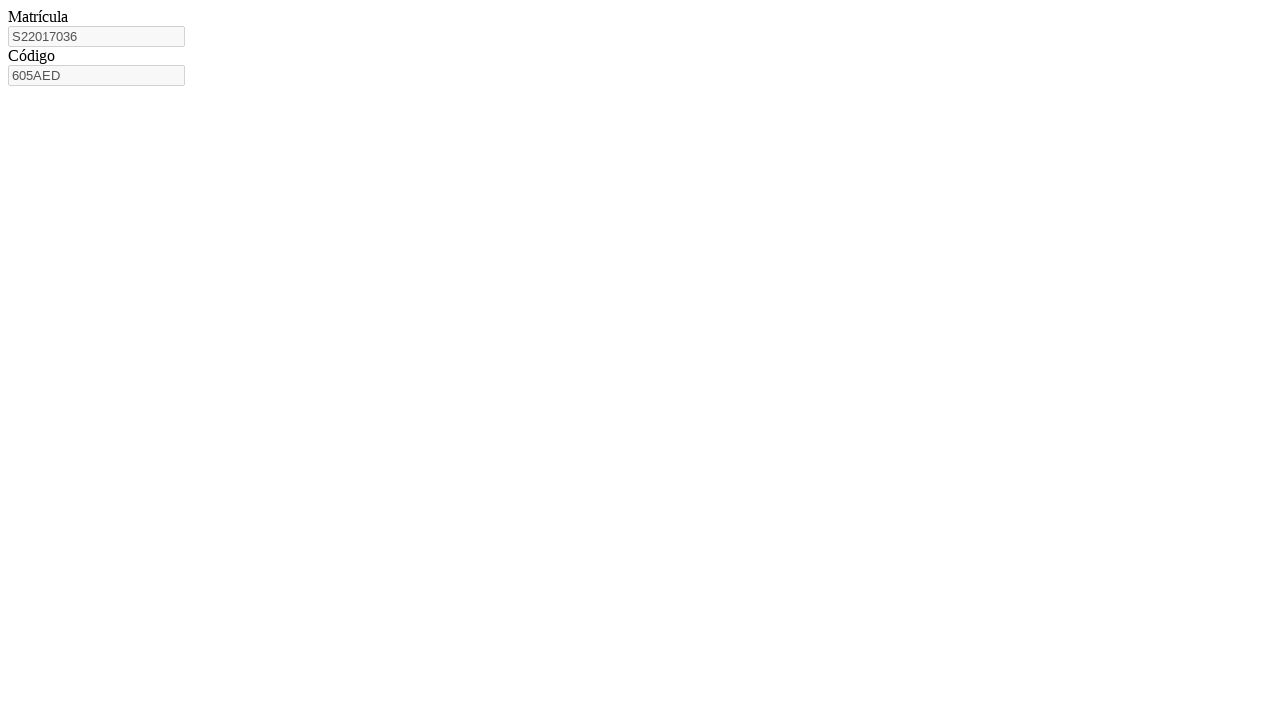

Retrieved codigo field value: '605AED'
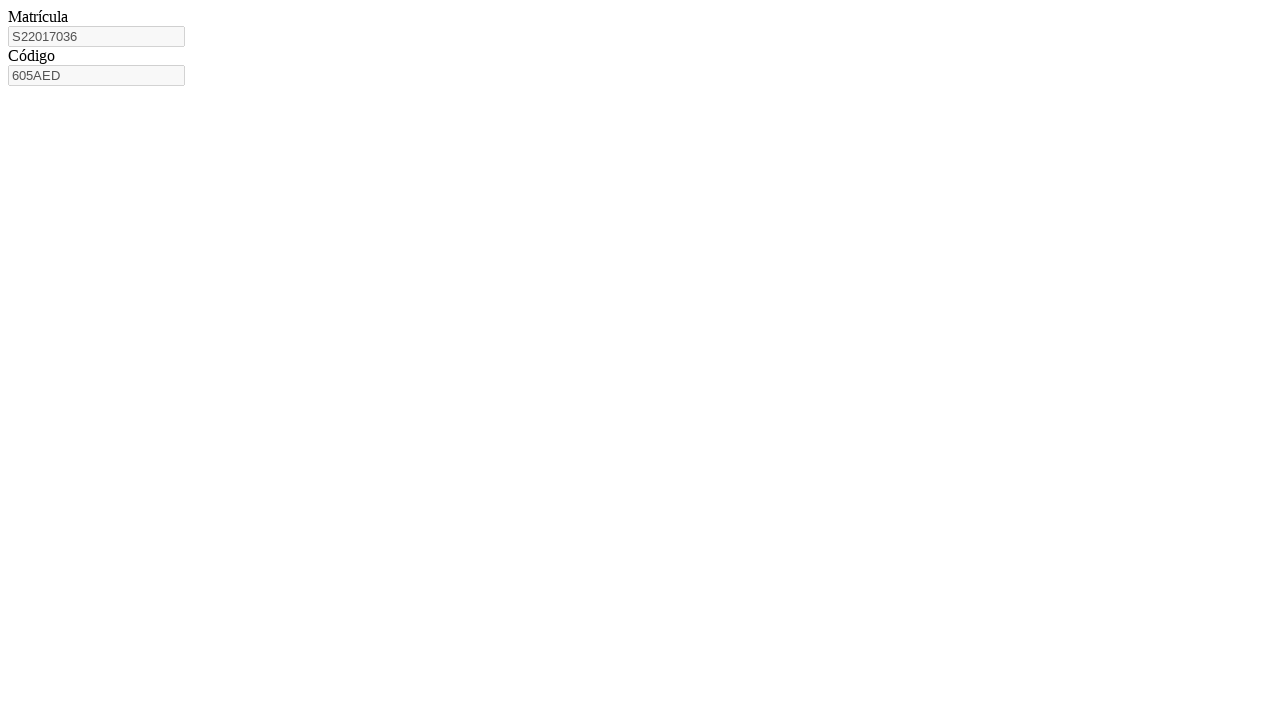

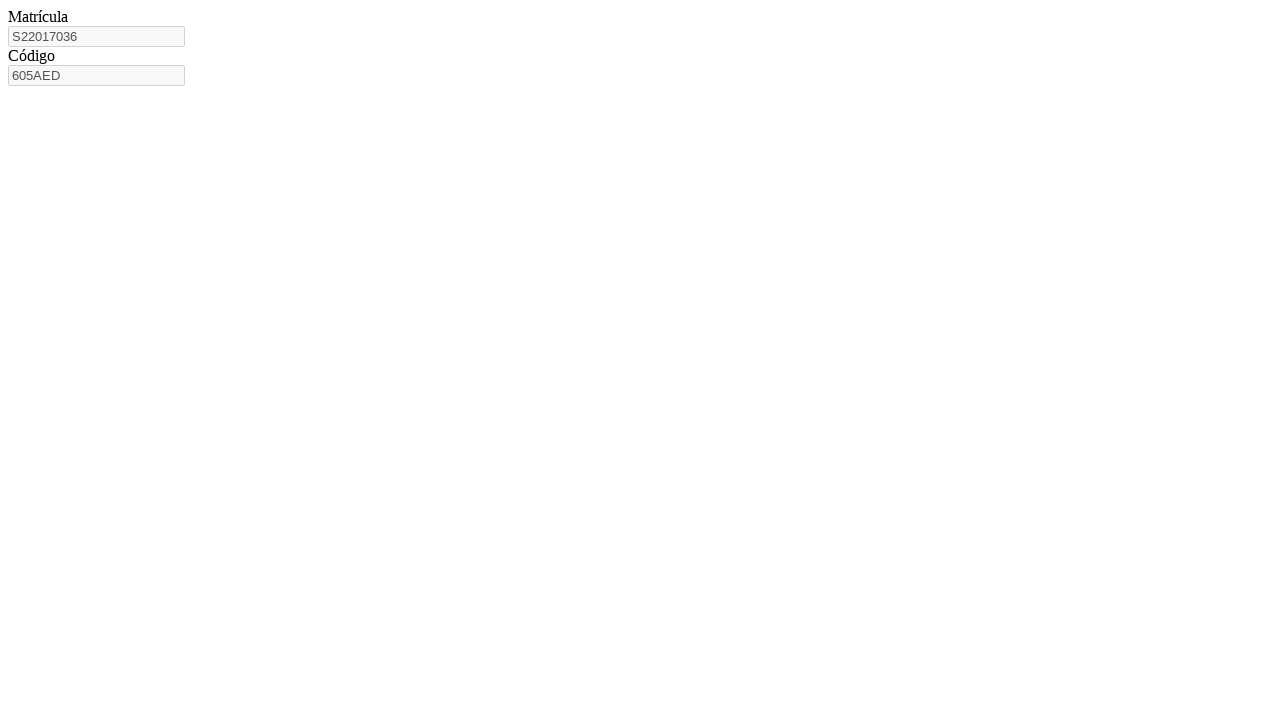